Tests drag and drop functionality by dragging a source element and dropping it onto a target element, then verifying the drop was successful

Starting URL: https://demoqa.com/droppable/

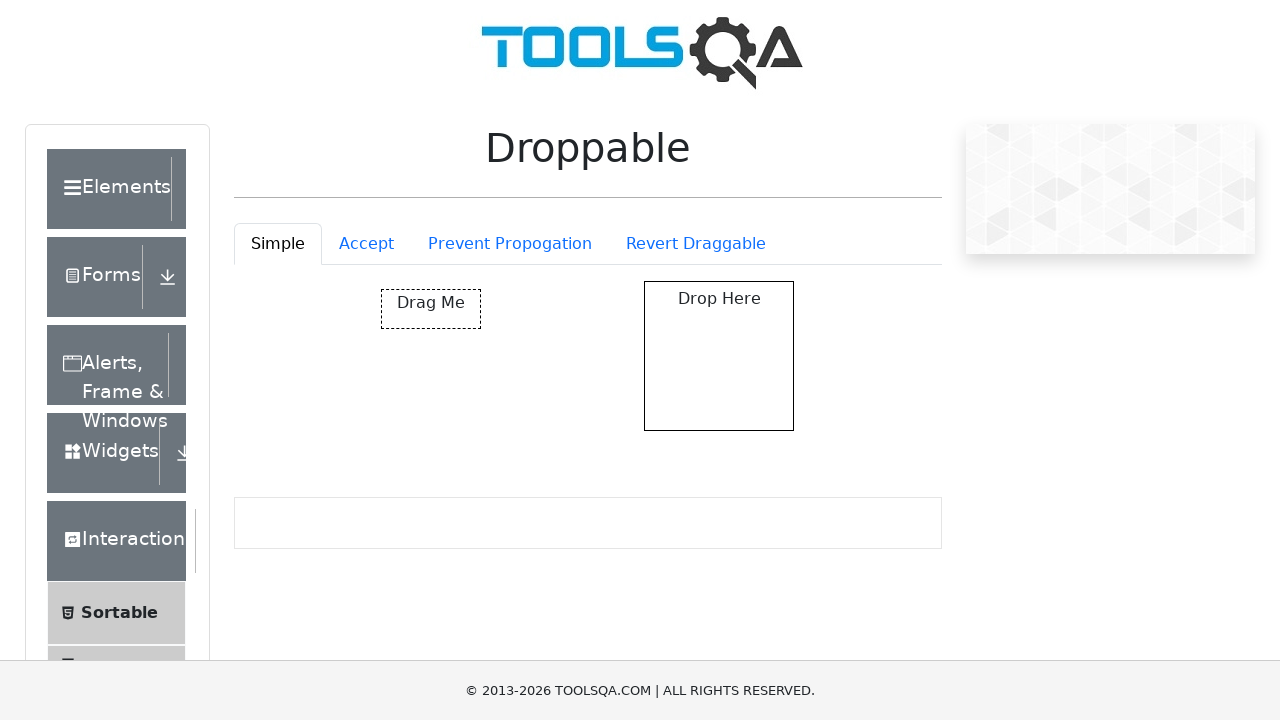

Dragged source element and dropped it onto target element at (719, 356)
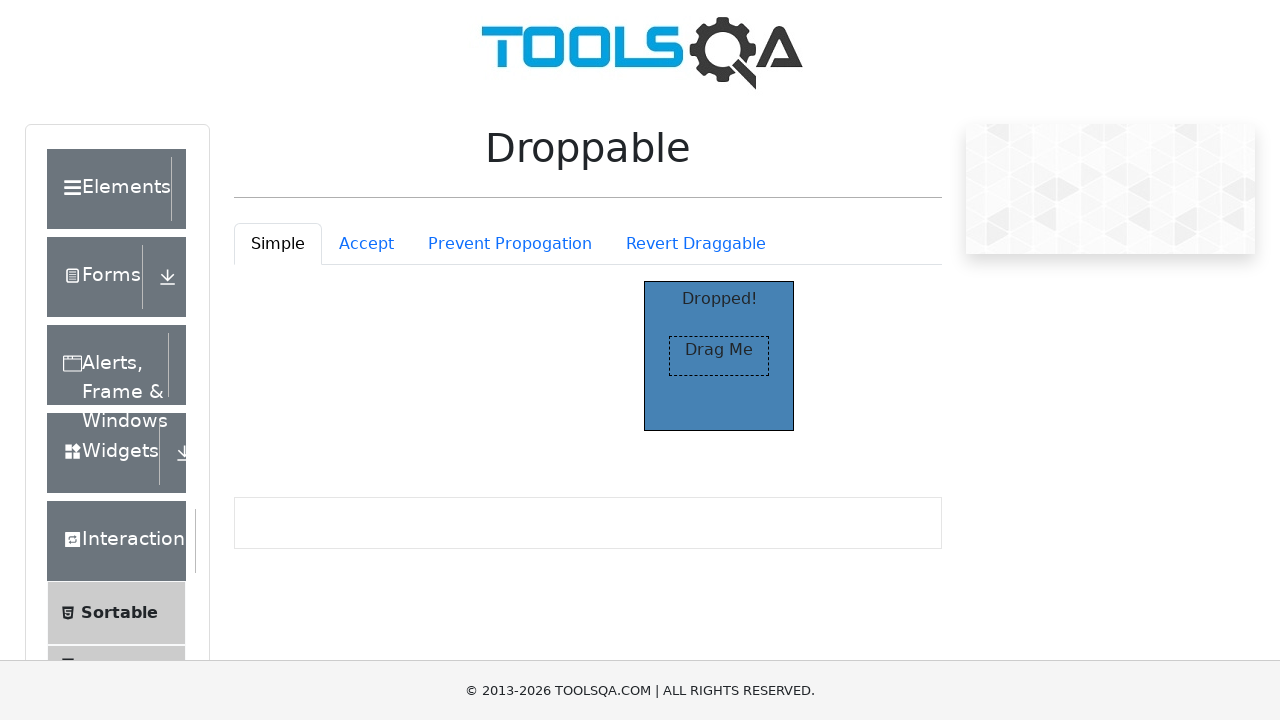

Verified drop was successful - droppable element now displays 'Dropped!' text
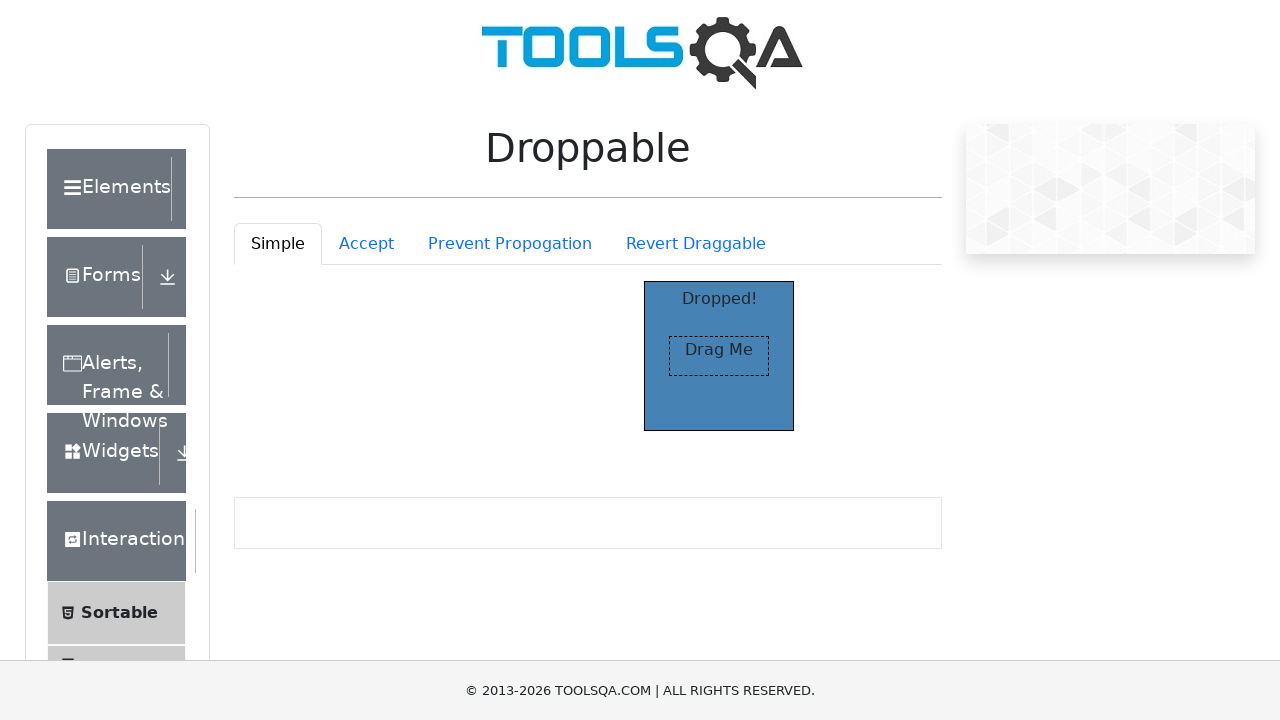

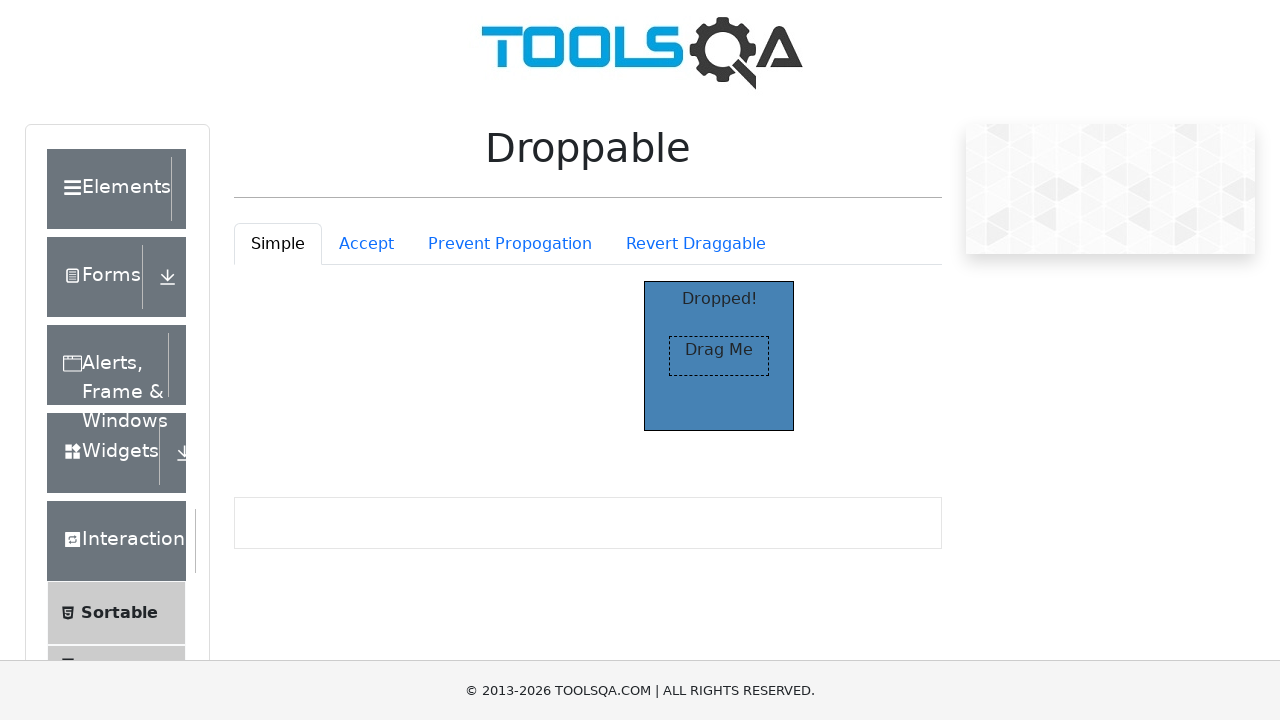